Tests drag and drop functionality on jQuery UI's droppable demo page by switching to the demo iframe and dragging an element onto a drop target.

Starting URL: https://jqueryui.com/droppable/

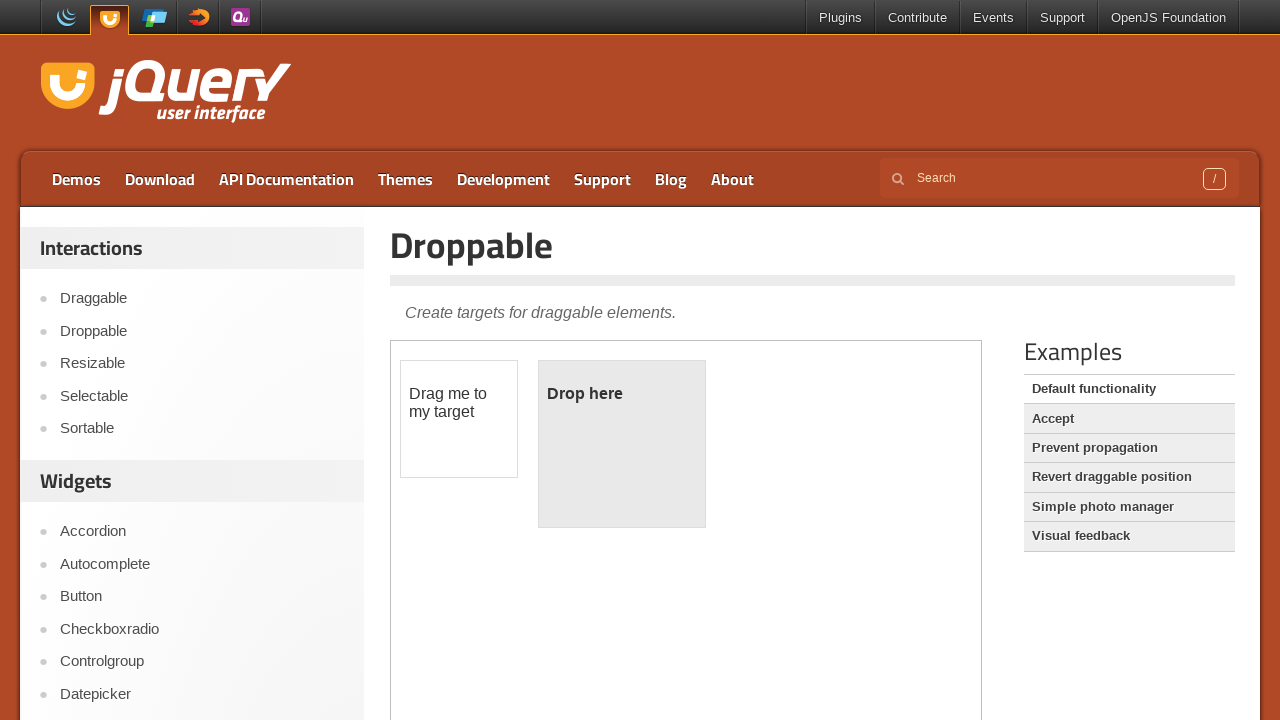

Located the demo iframe containing drag and drop elements
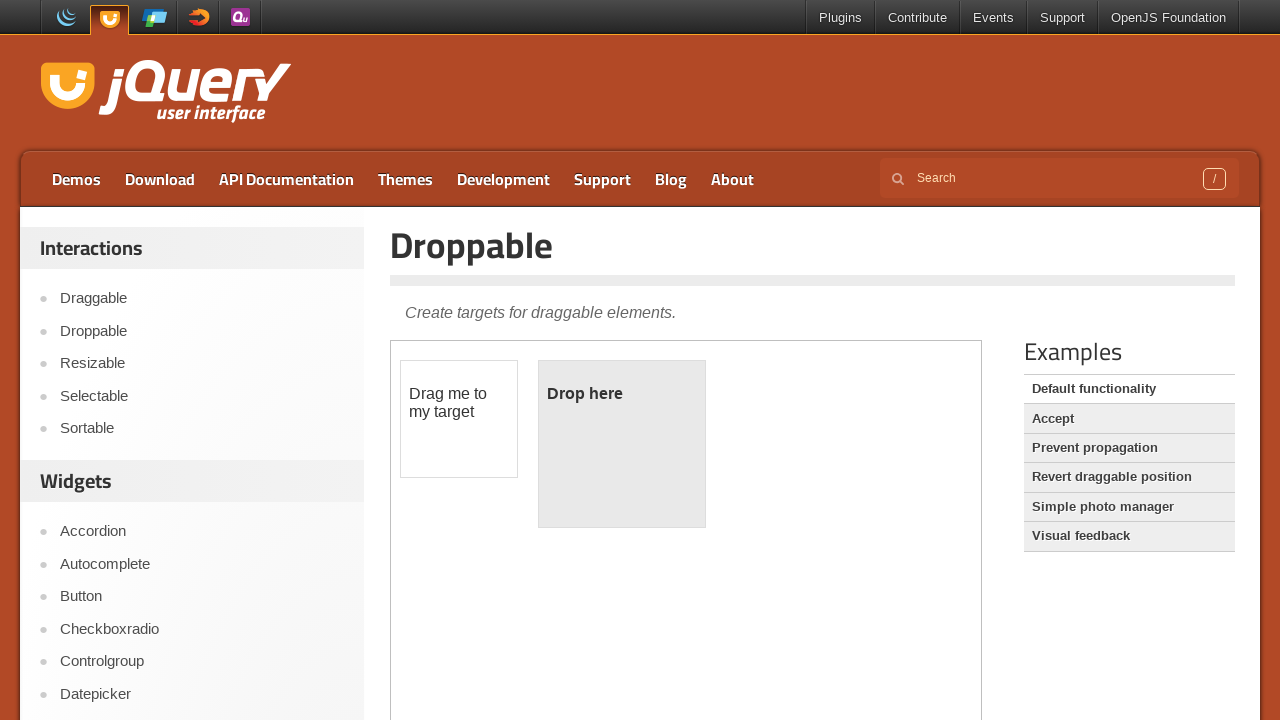

Located the draggable element within the iframe
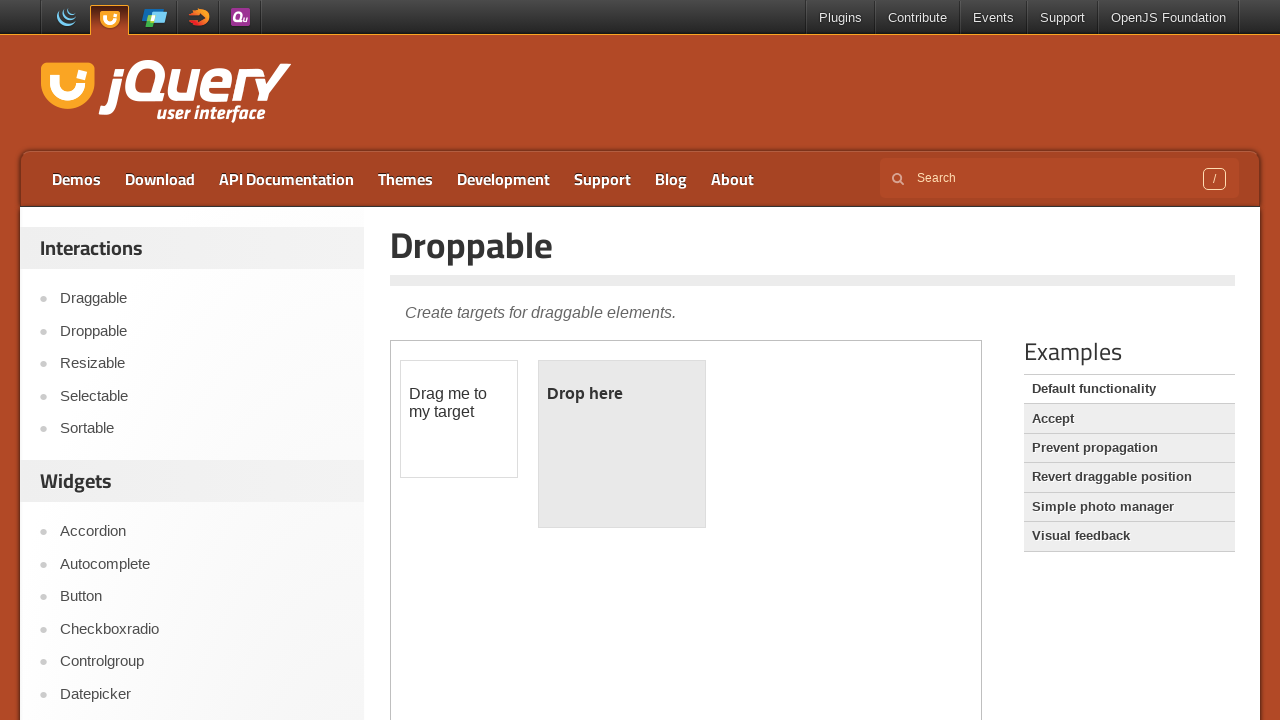

Located the droppable target element within the iframe
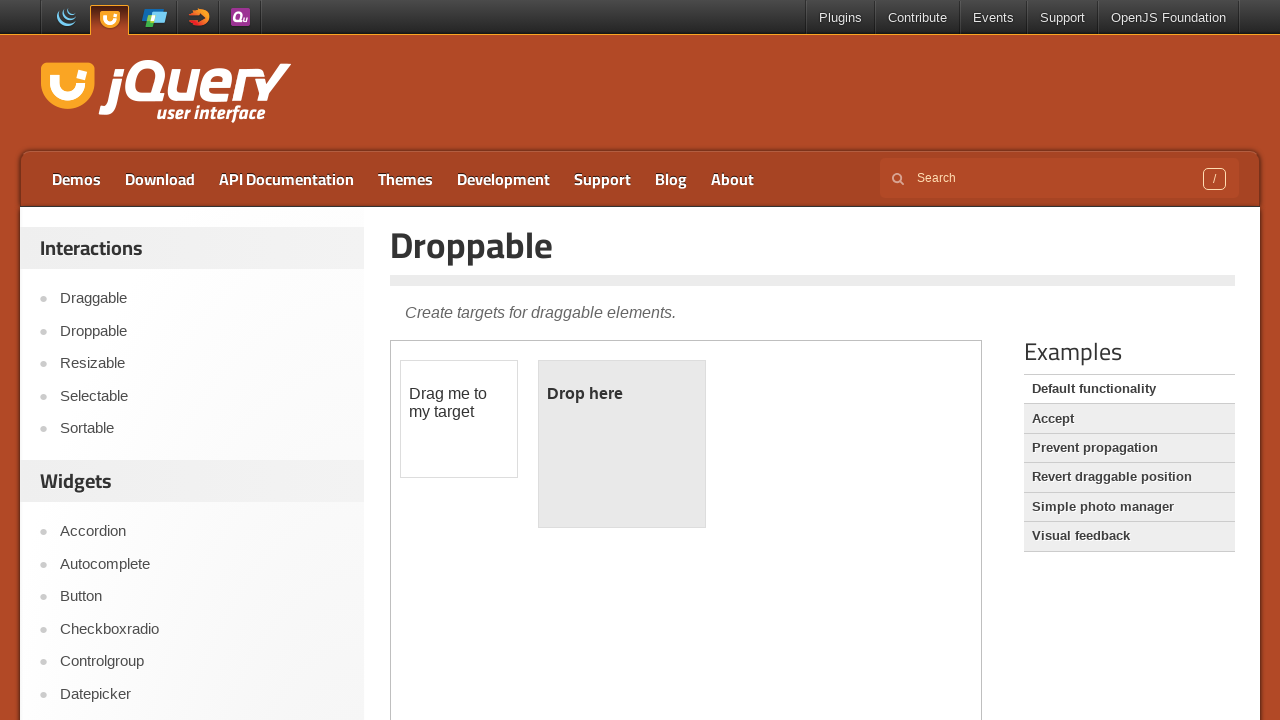

Dragged the draggable element onto the droppable target at (622, 444)
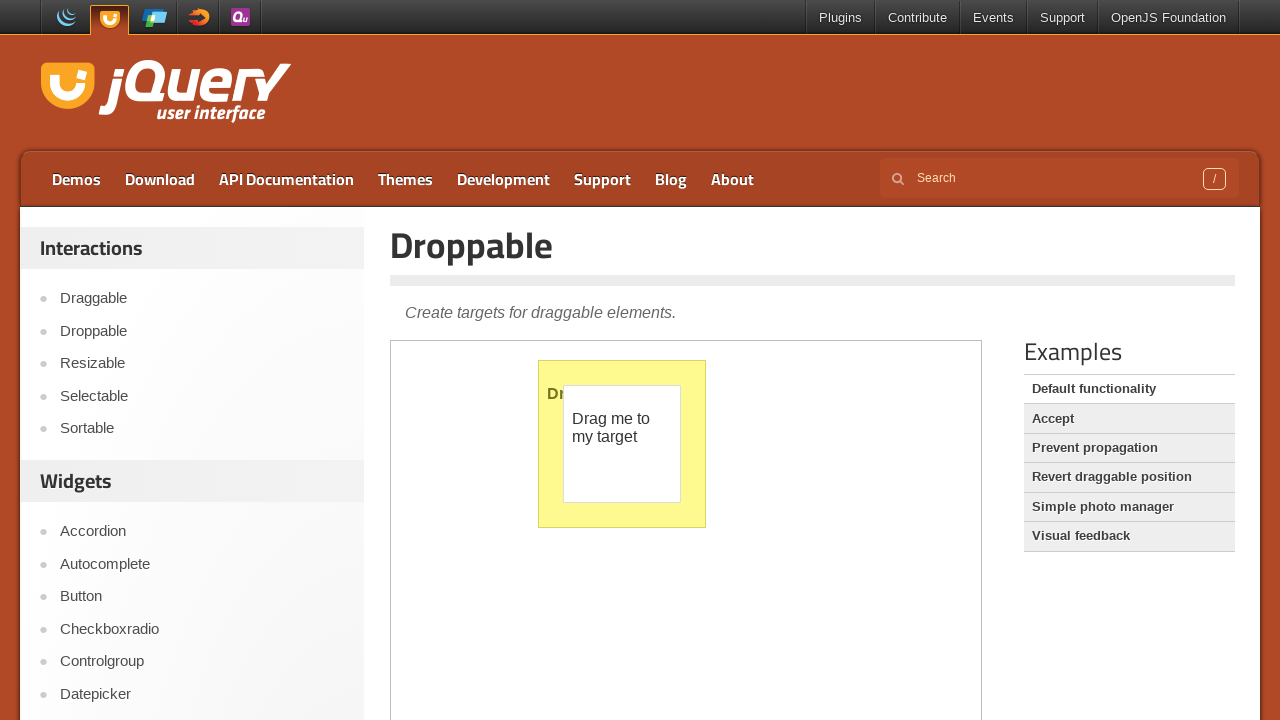

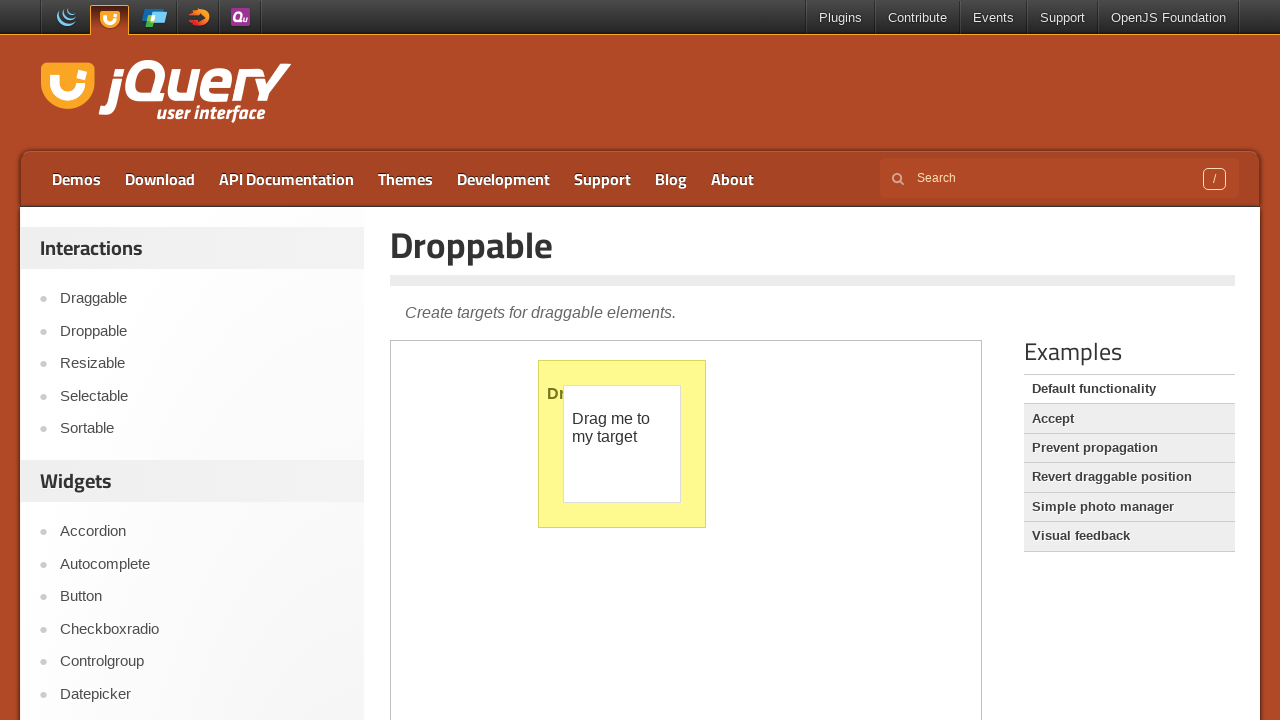